Tests that clicking the LinkedIn social link opens a new page with LinkedIn URL

Starting URL: https://www.npu.cz

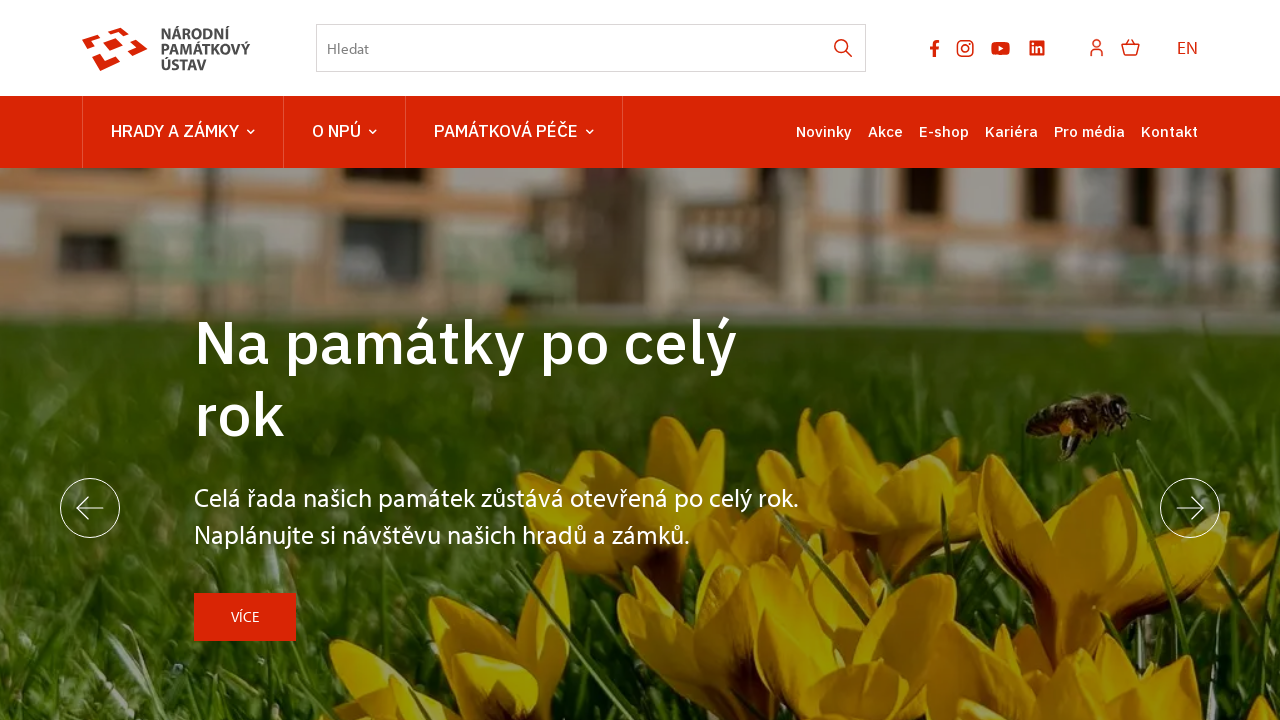

Located LinkedIn social link element
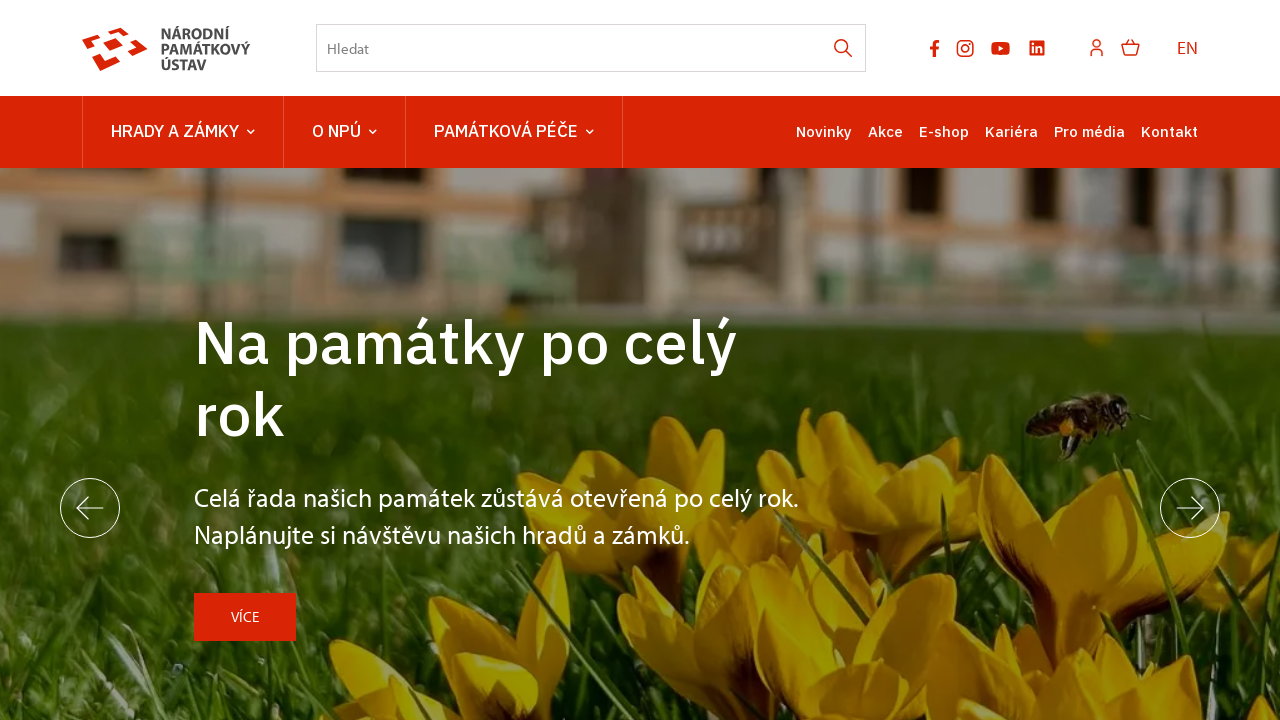

Clicked LinkedIn social link at (1037, 48) on ul.socials li.socials-item a[href*="linkedin.com"]
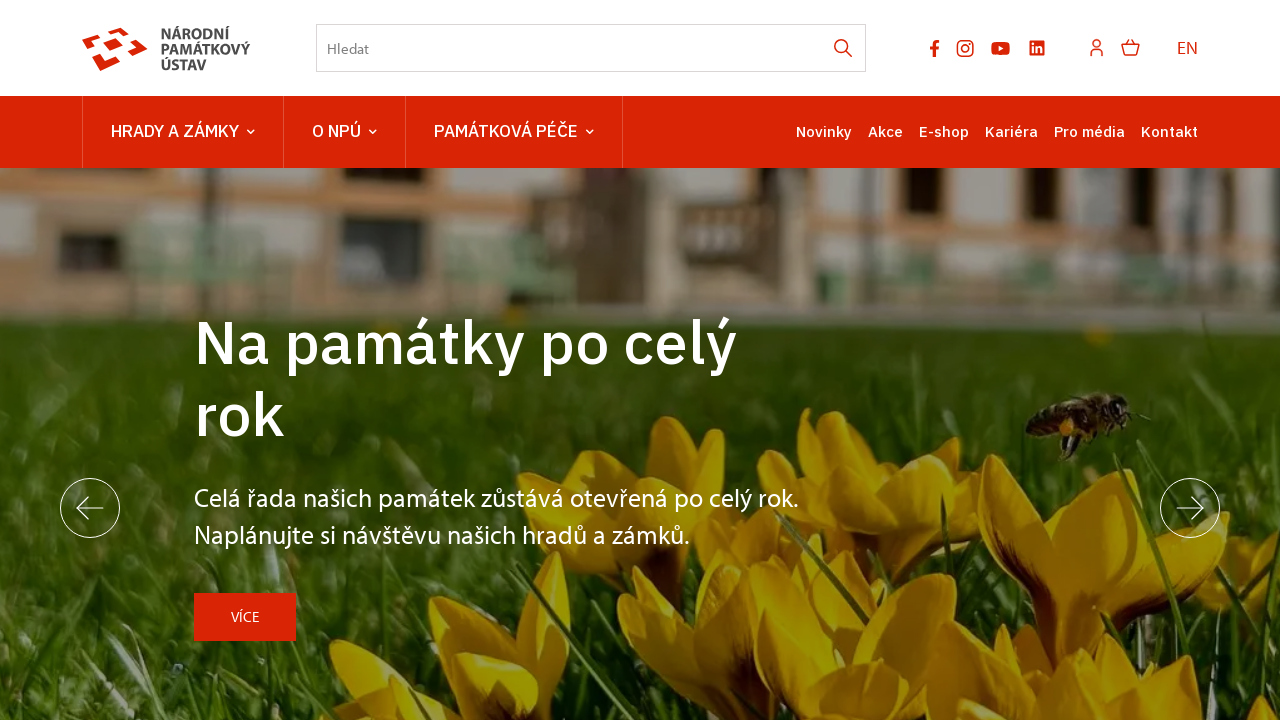

New LinkedIn page object obtained
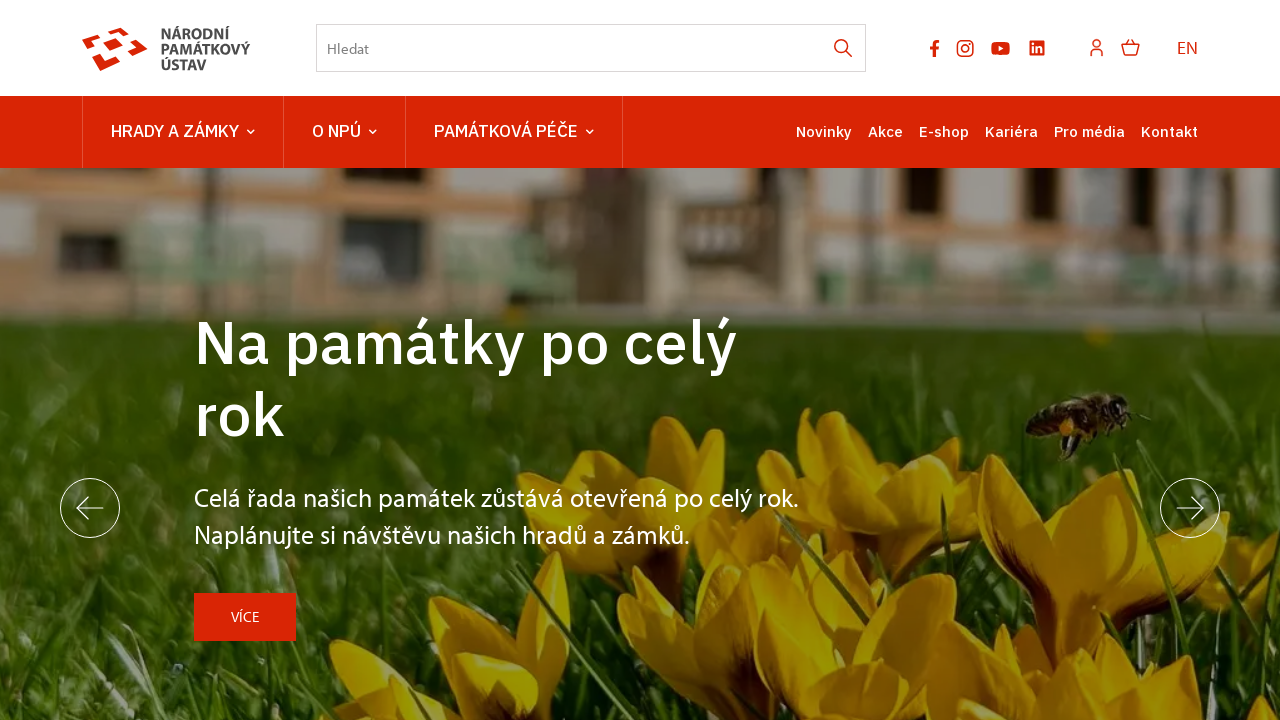

LinkedIn page fully loaded
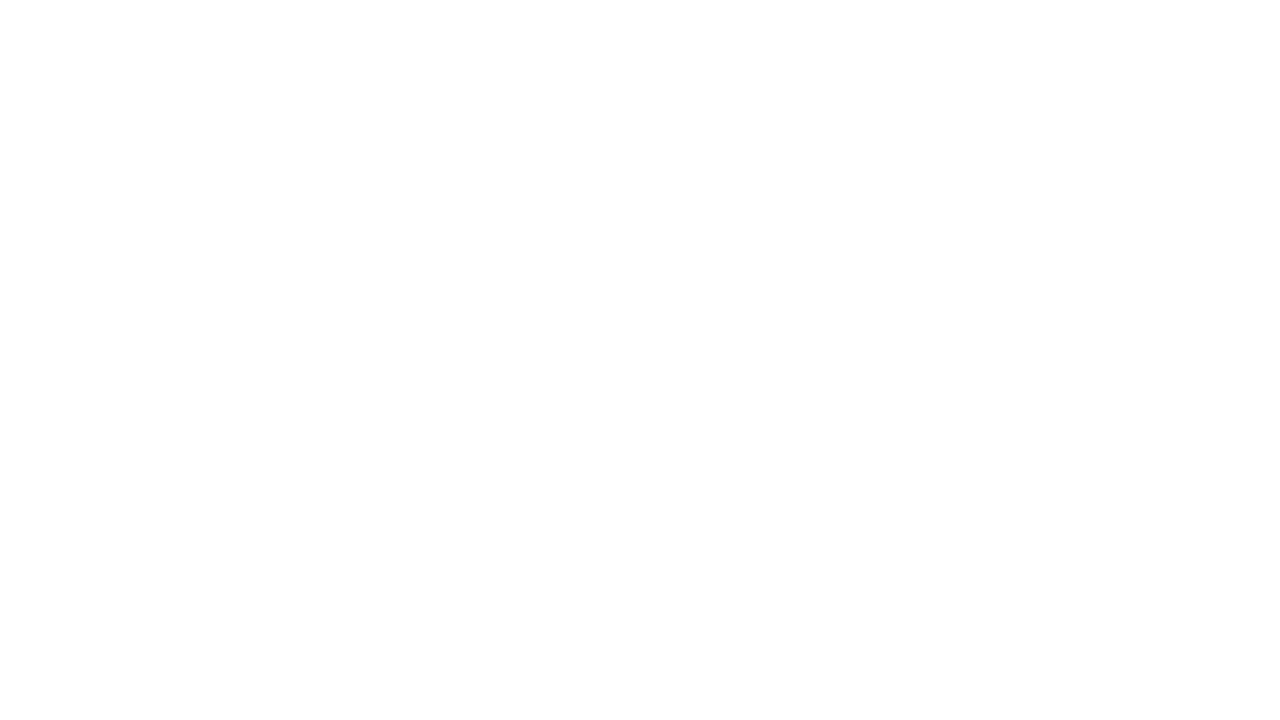

Closed LinkedIn page
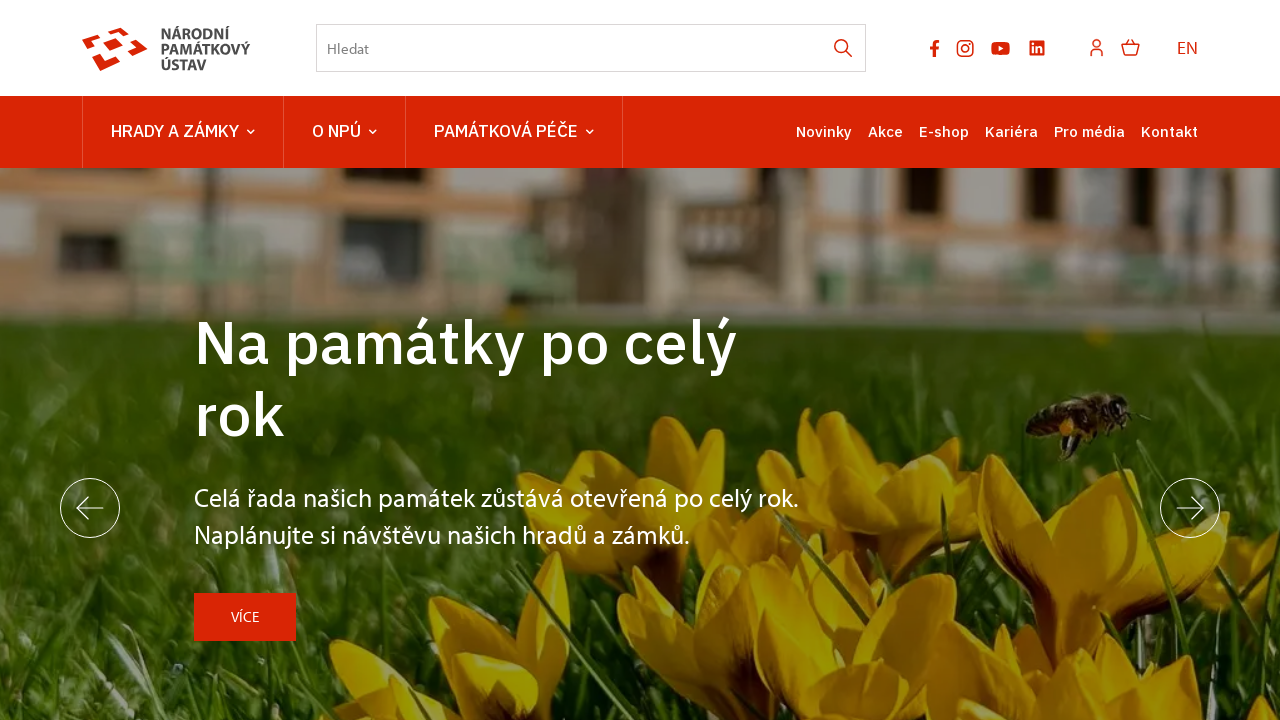

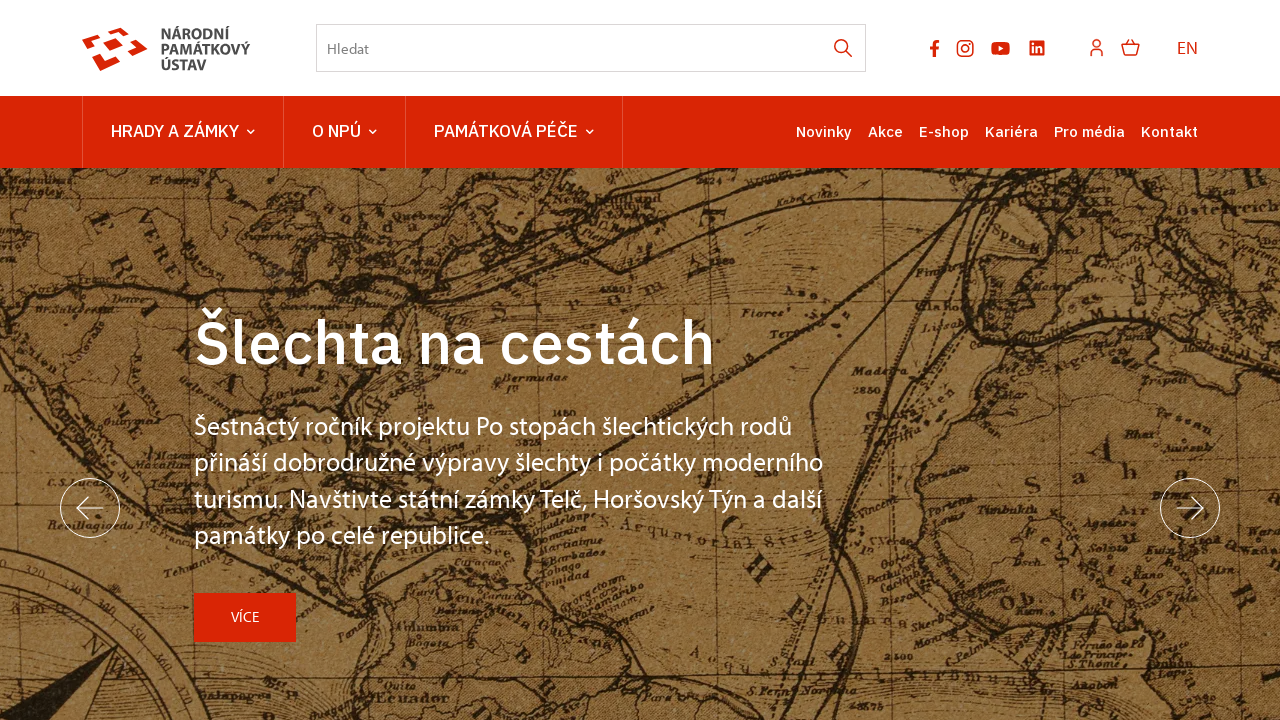